Tests drag and drop functionality on jQuery UI demo page by dragging an element from one position to another within an iframe

Starting URL: https://jqueryui.com/droppable/

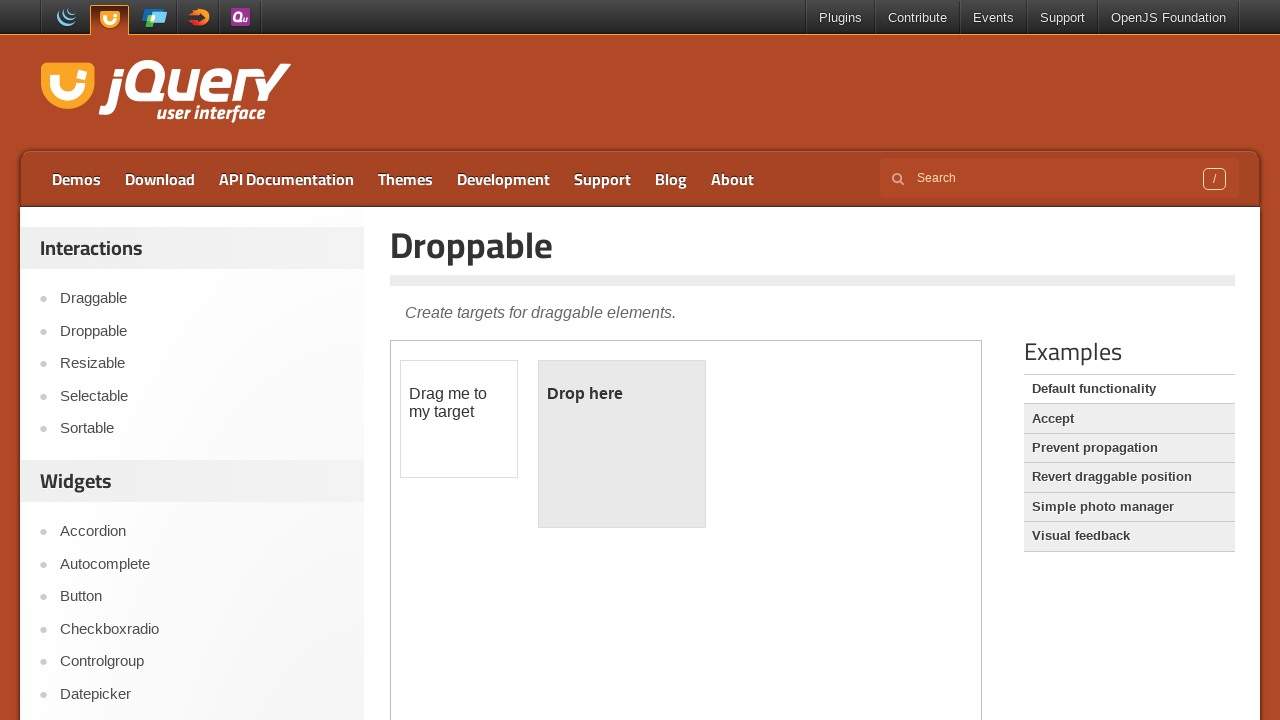

Navigated to jQuery UI droppable demo page
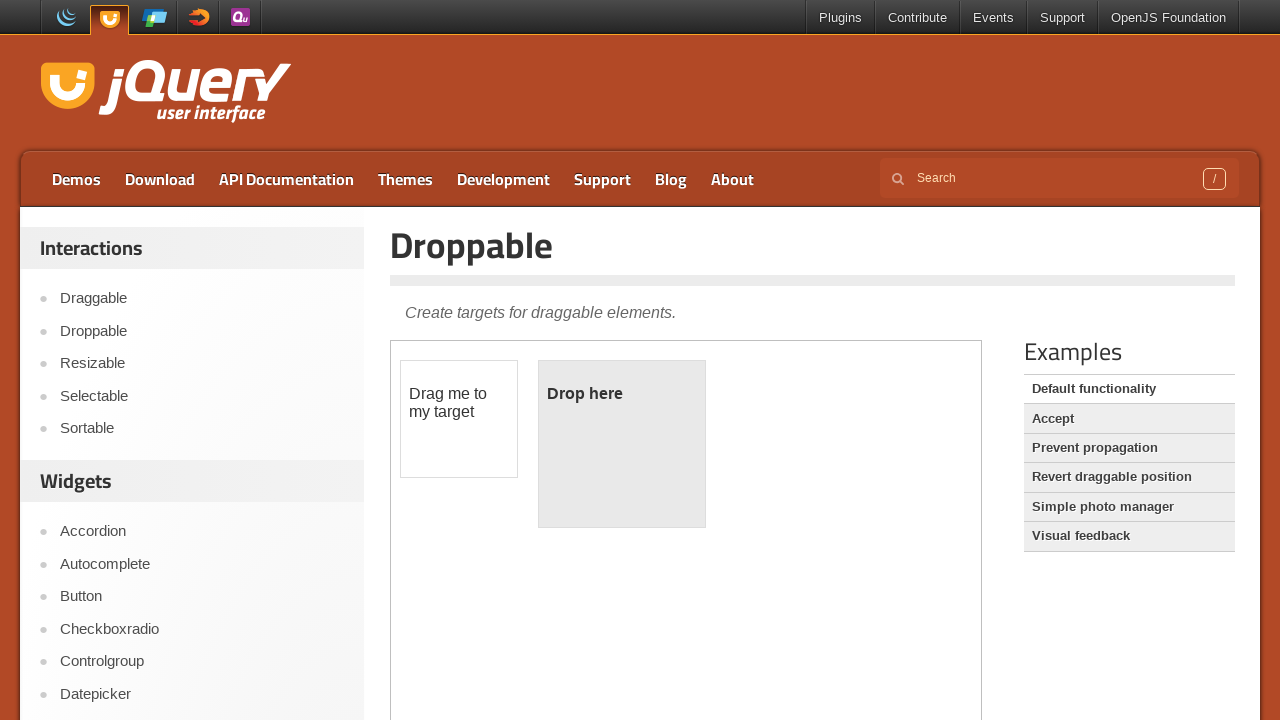

Located the demo iframe
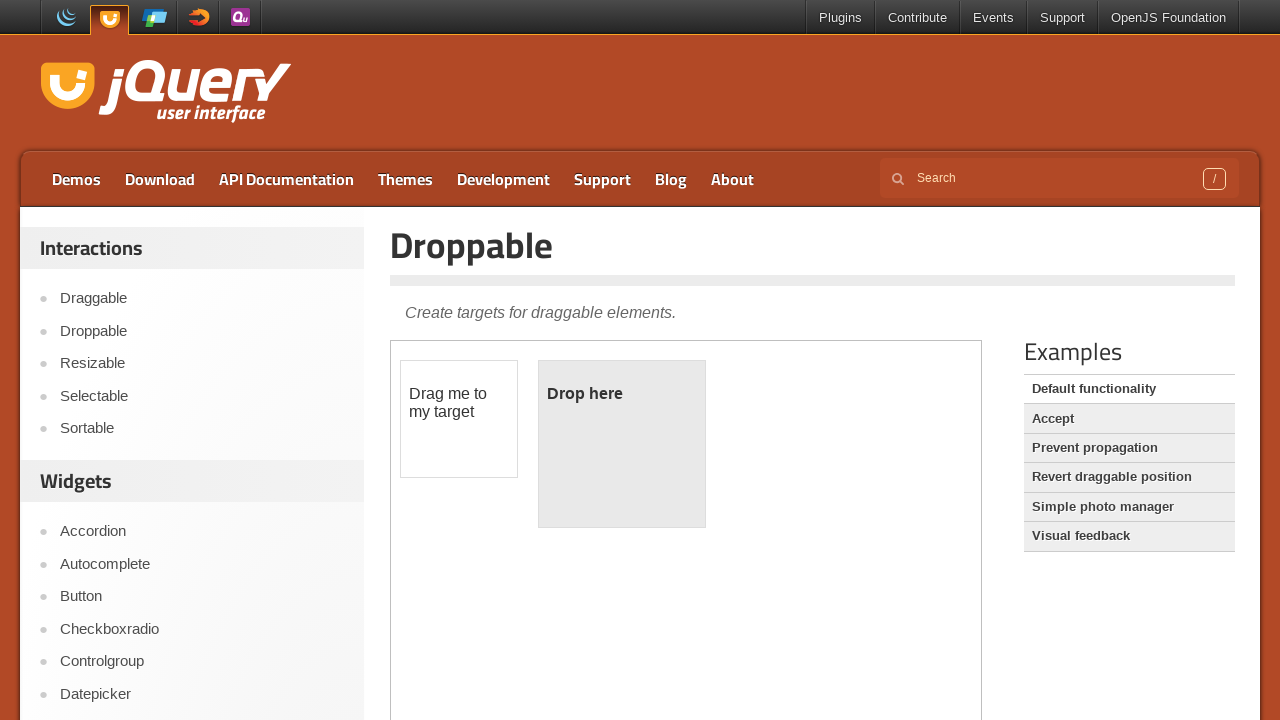

Located the draggable element
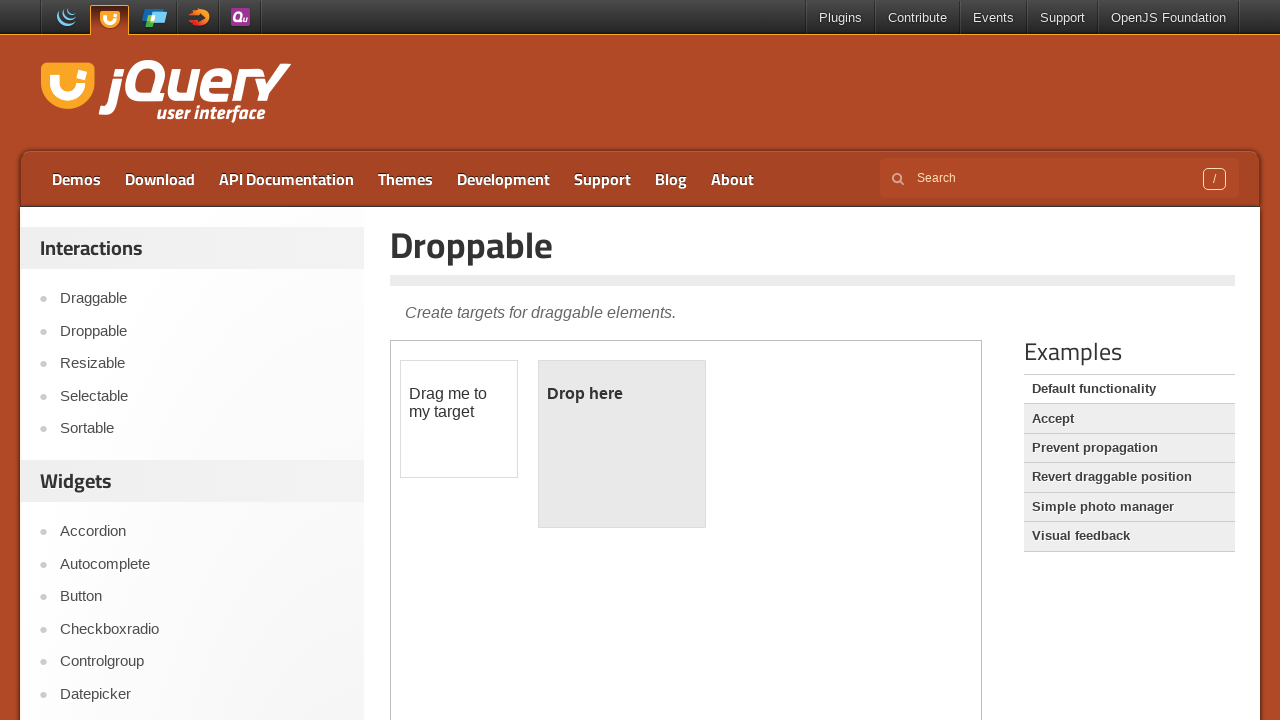

Located the droppable target element
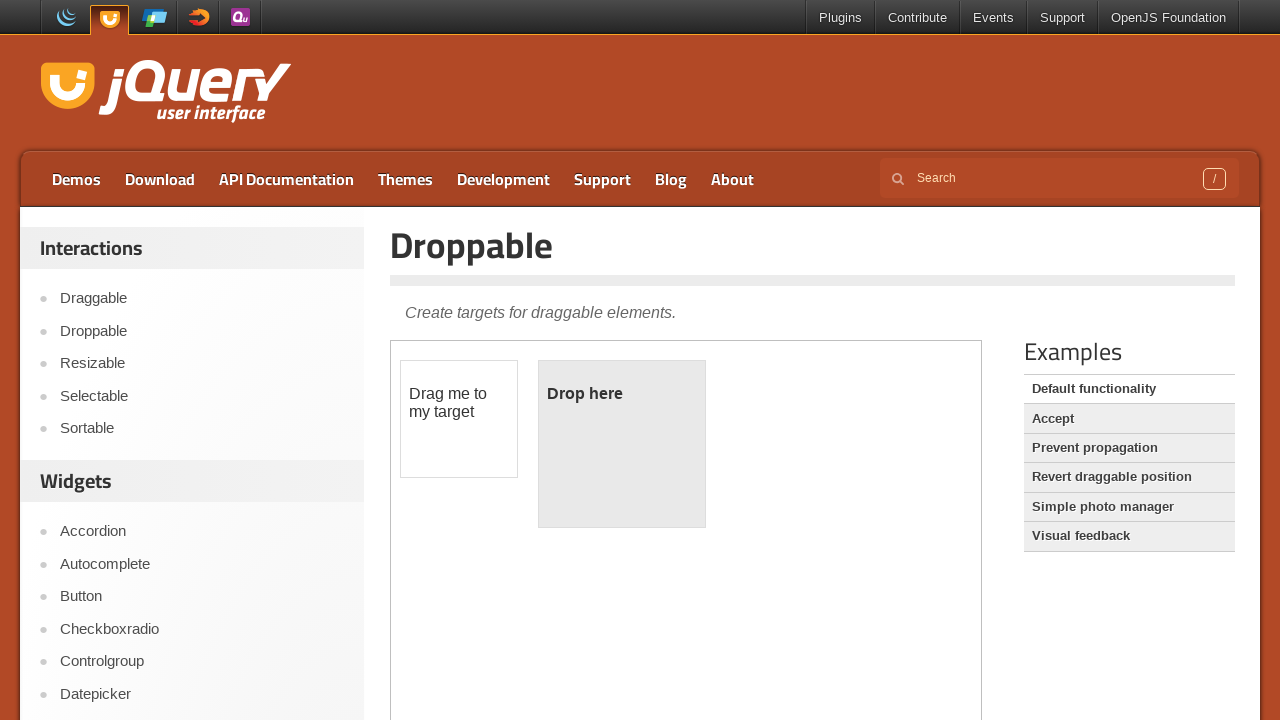

Dragged element to droppable target at (622, 444)
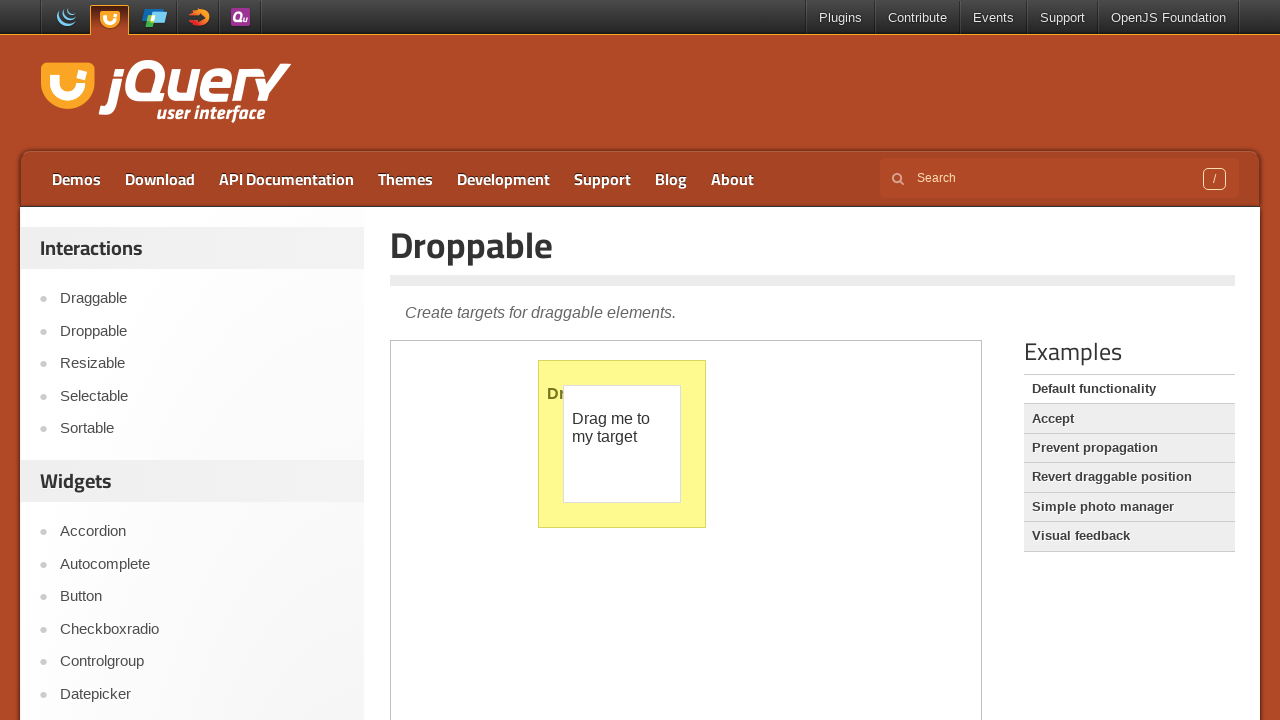

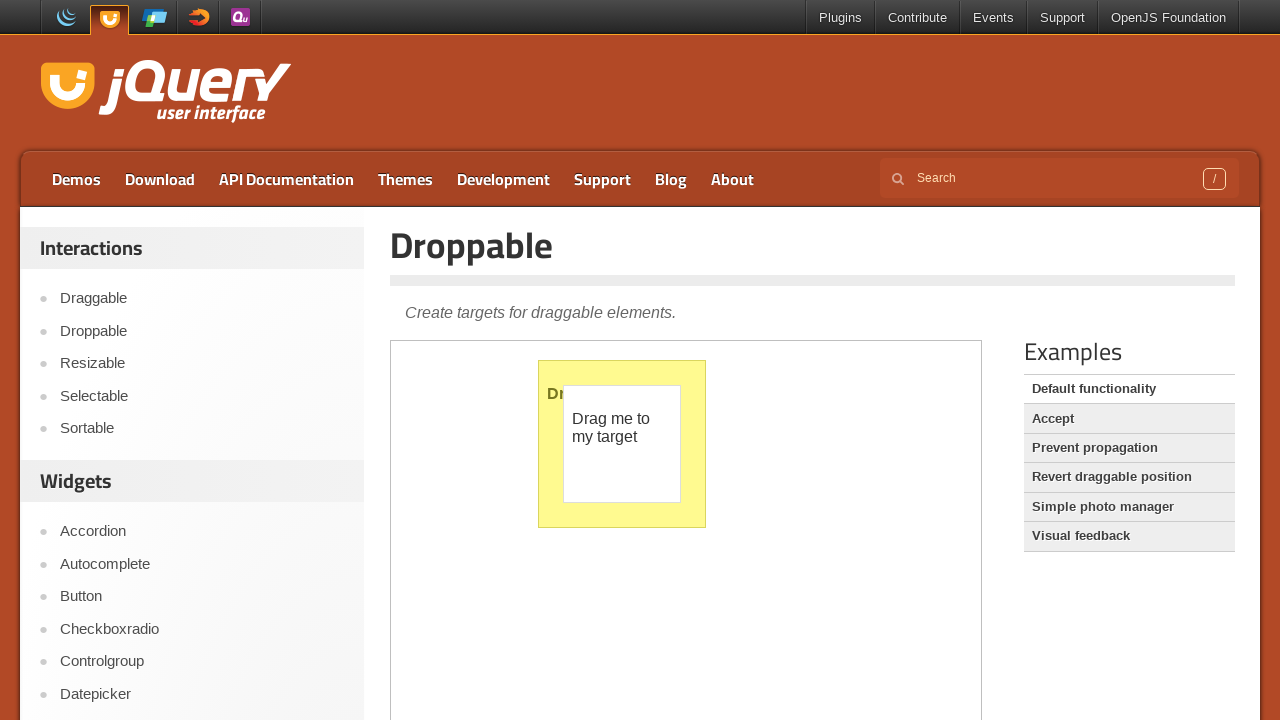